Tests regular click functionality by clicking a button and verifying the success message is displayed

Starting URL: https://demoqa.com/buttons

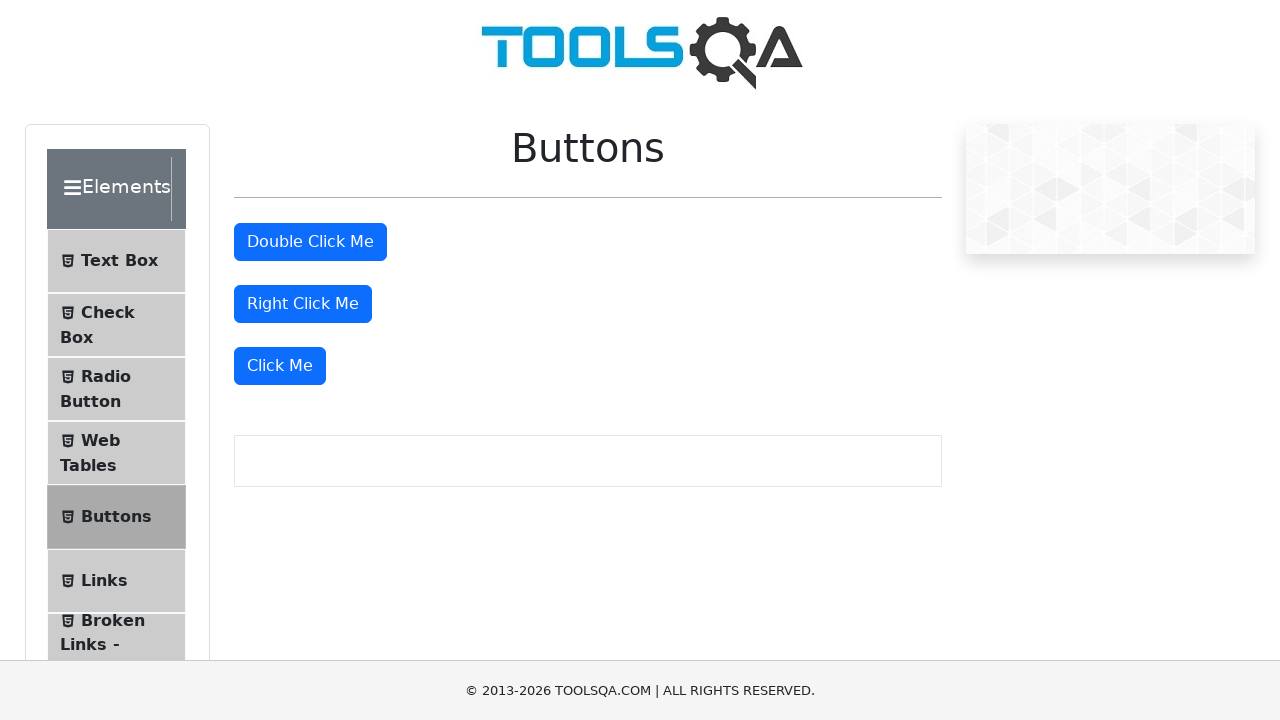

Clicked the 'Click Me' button at (280, 366) on xpath=//button[.='Click Me']
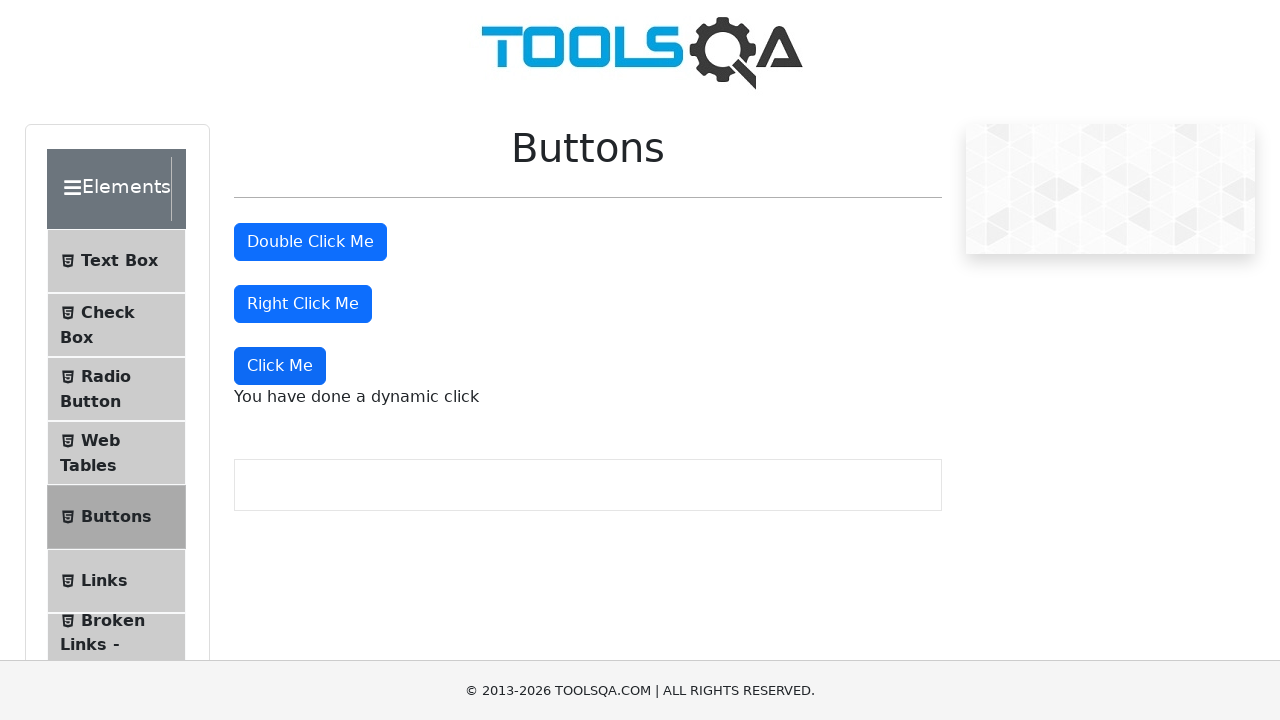

Verified dynamic click success message is displayed
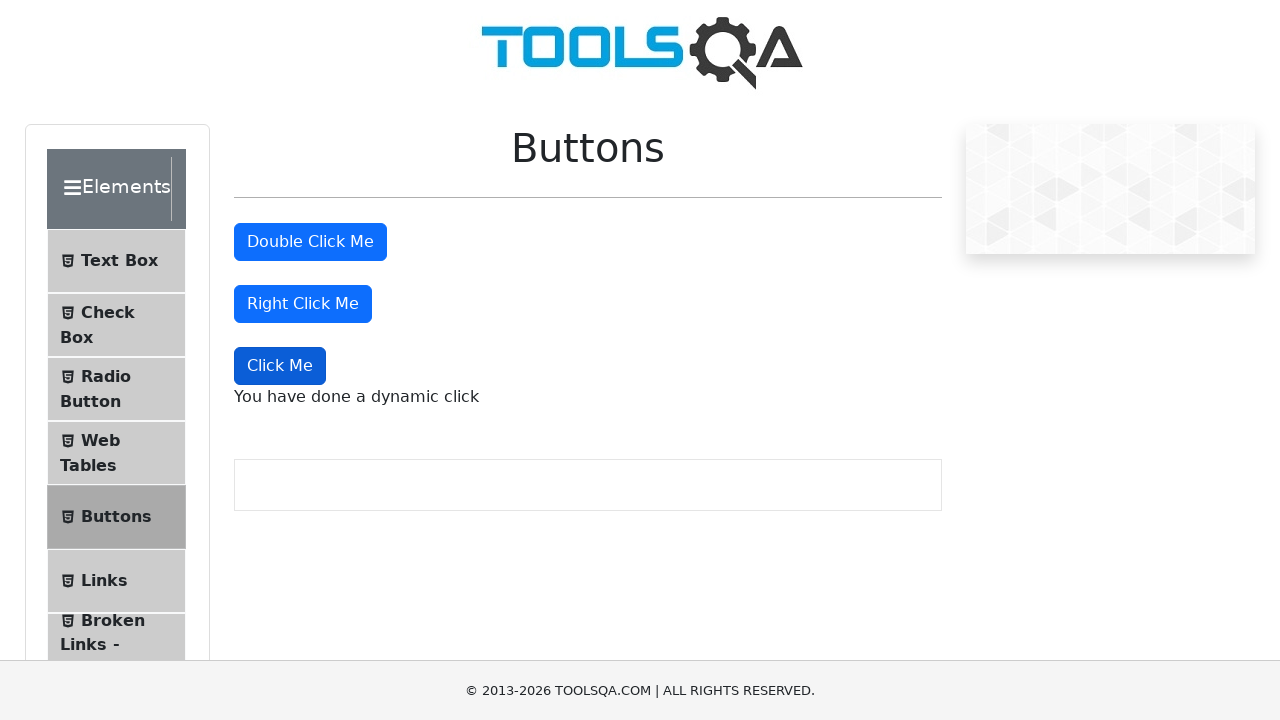

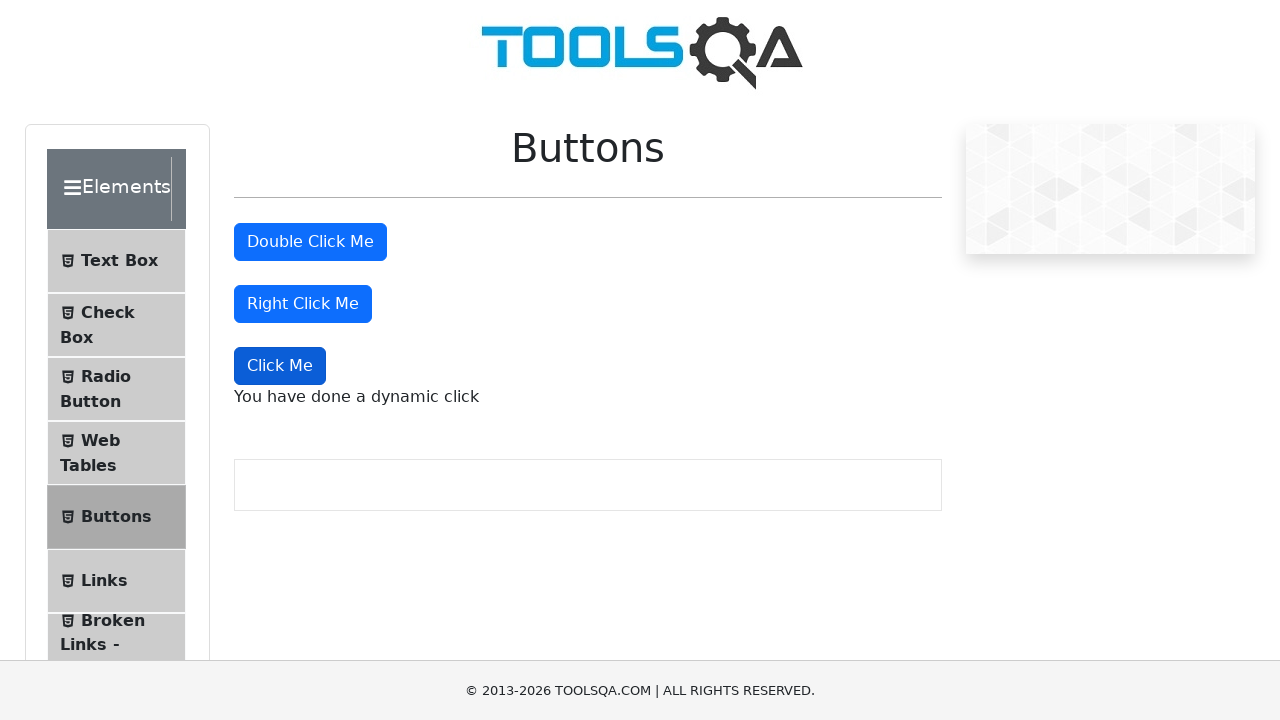